Tests navigation to the Selectable page under Interactions section by clicking the Interactions card and then the Selectable submenu item

Starting URL: https://demoqa.com

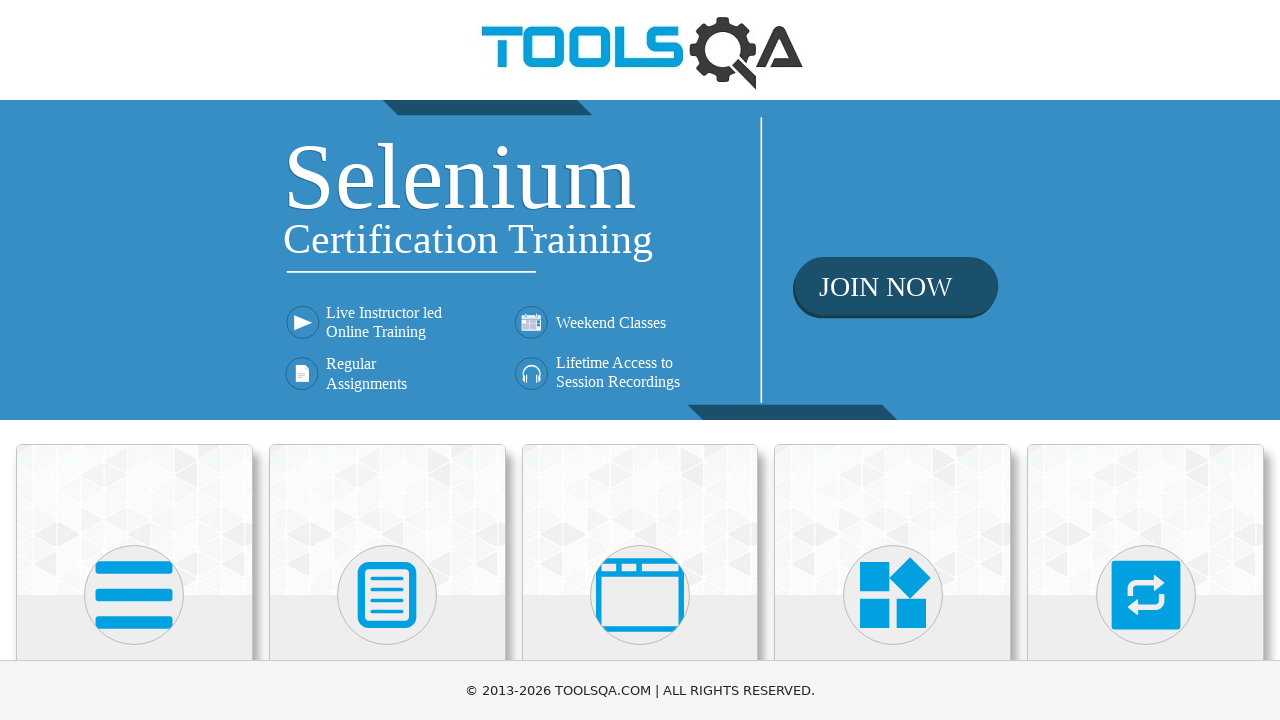

Clicked on Interactions section card at (1146, 360) on xpath=//h5[text()='Interactions']
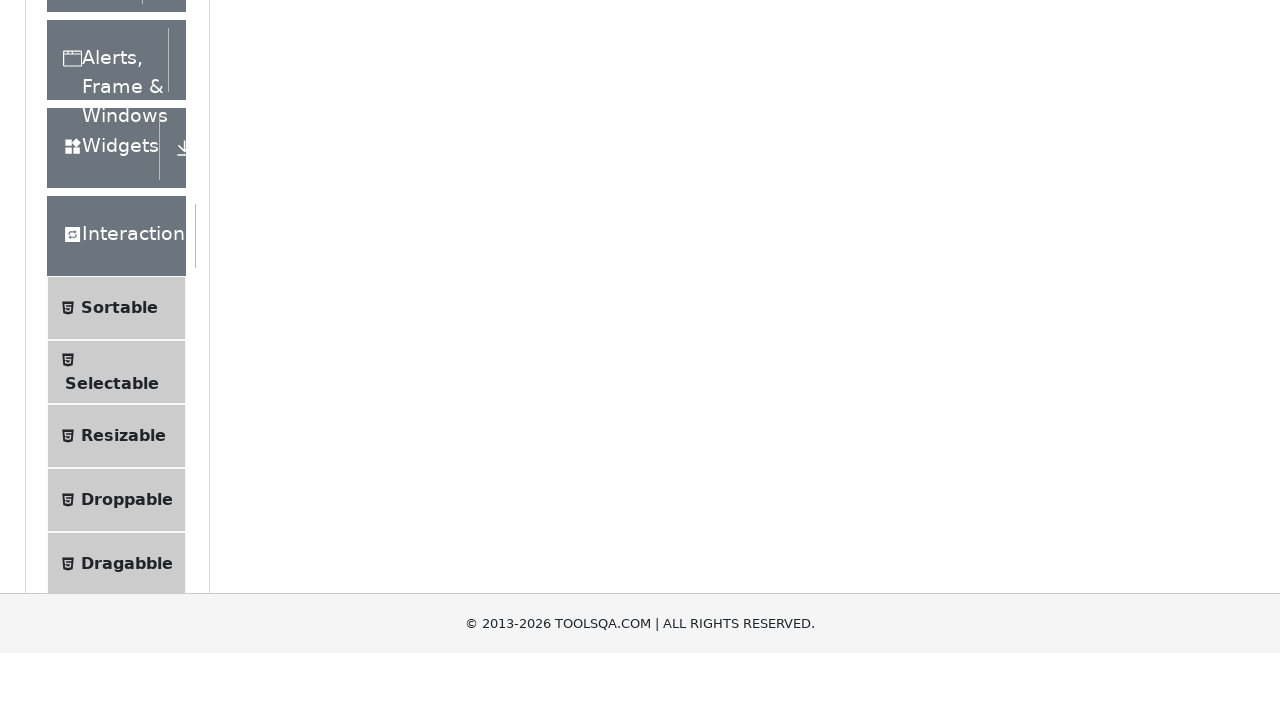

Located Selectable submenu item
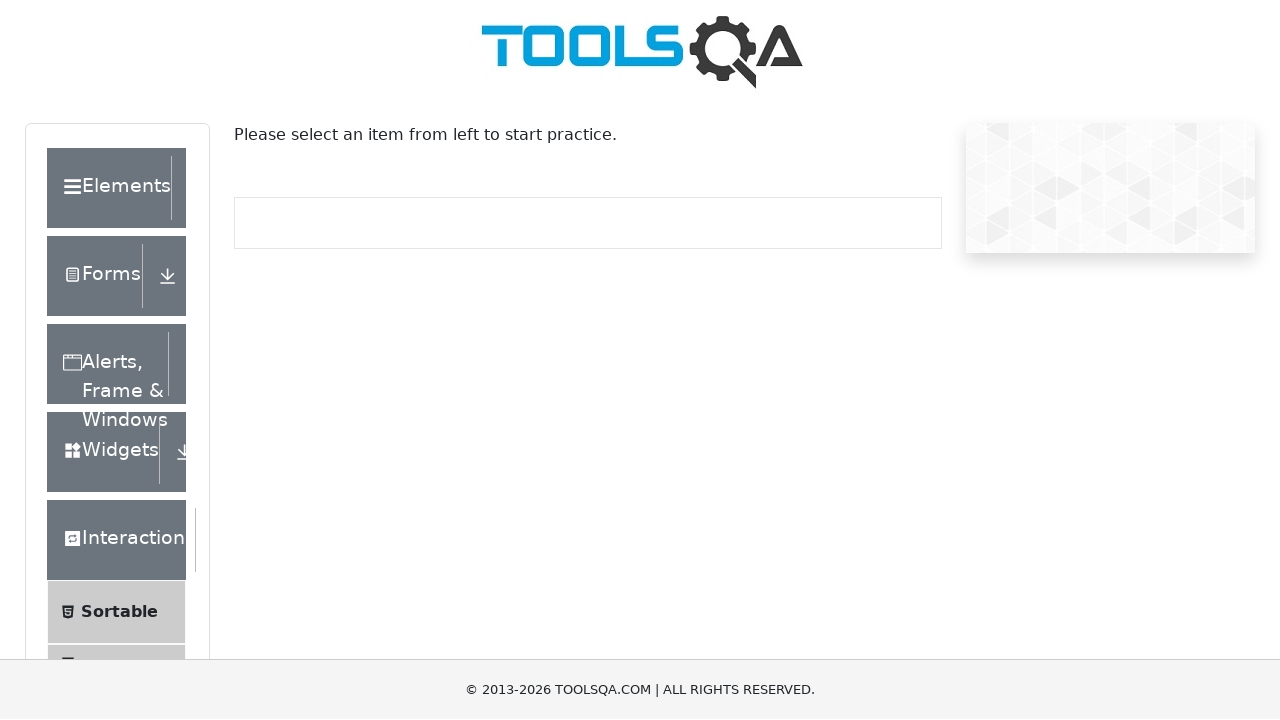

Scrolled to Selectable submenu item
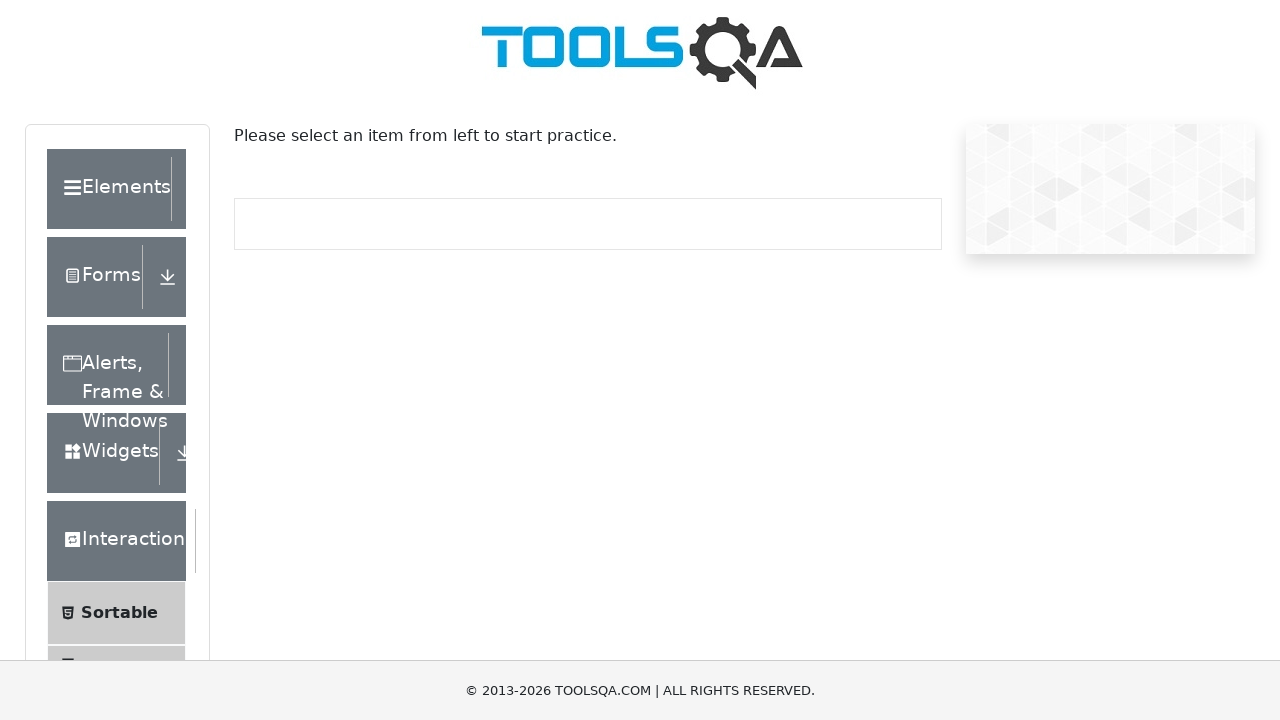

Clicked on Selectable submenu item at (112, 360) on xpath=//*[normalize-space(text())='Selectable']
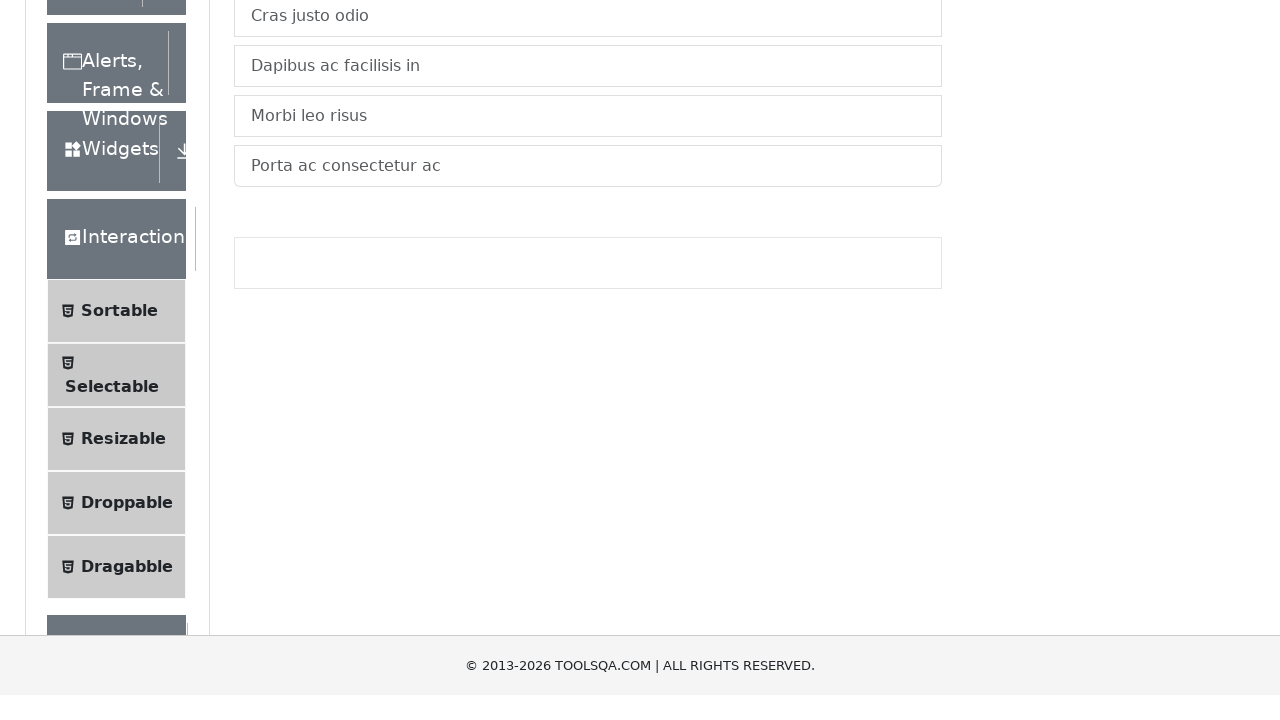

Selectable page loaded - verified page title is displayed
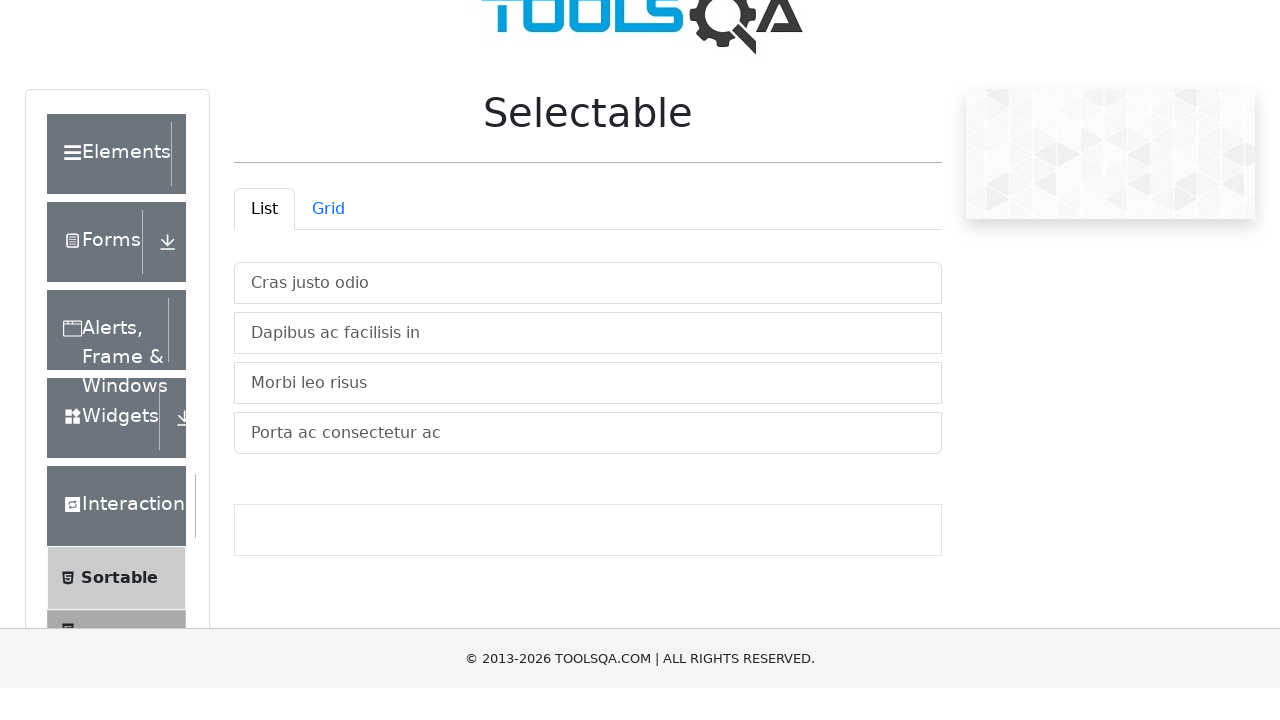

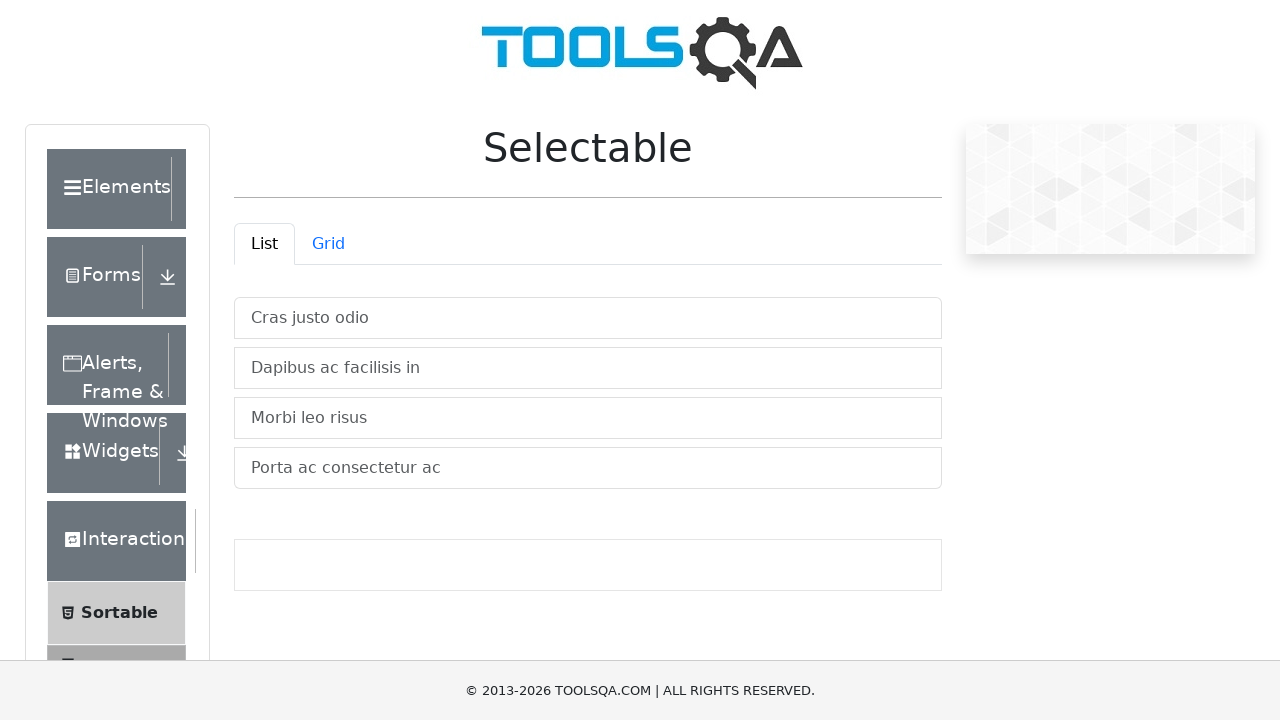